Tests the search functionality on Trade Me by entering a search term "hat" in the search box and submitting the search

Starting URL: https://www.trademe.co.nz/

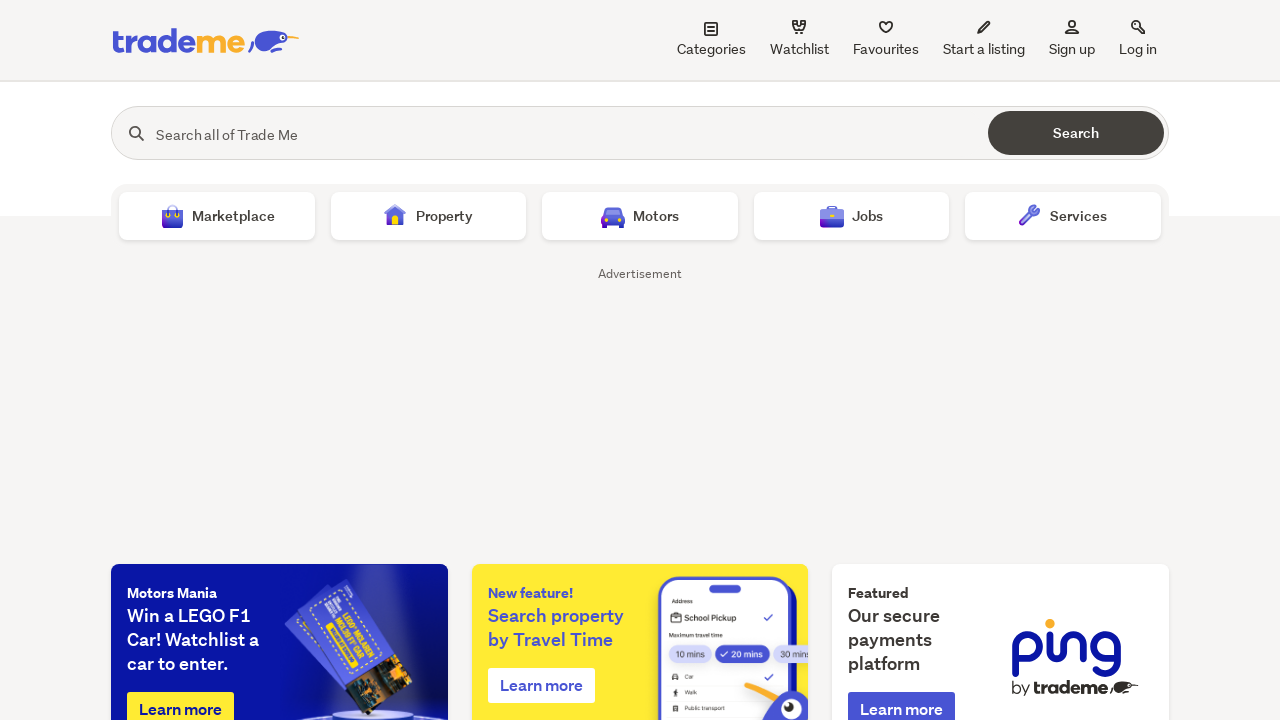

Navigated to Trade Me marketplace
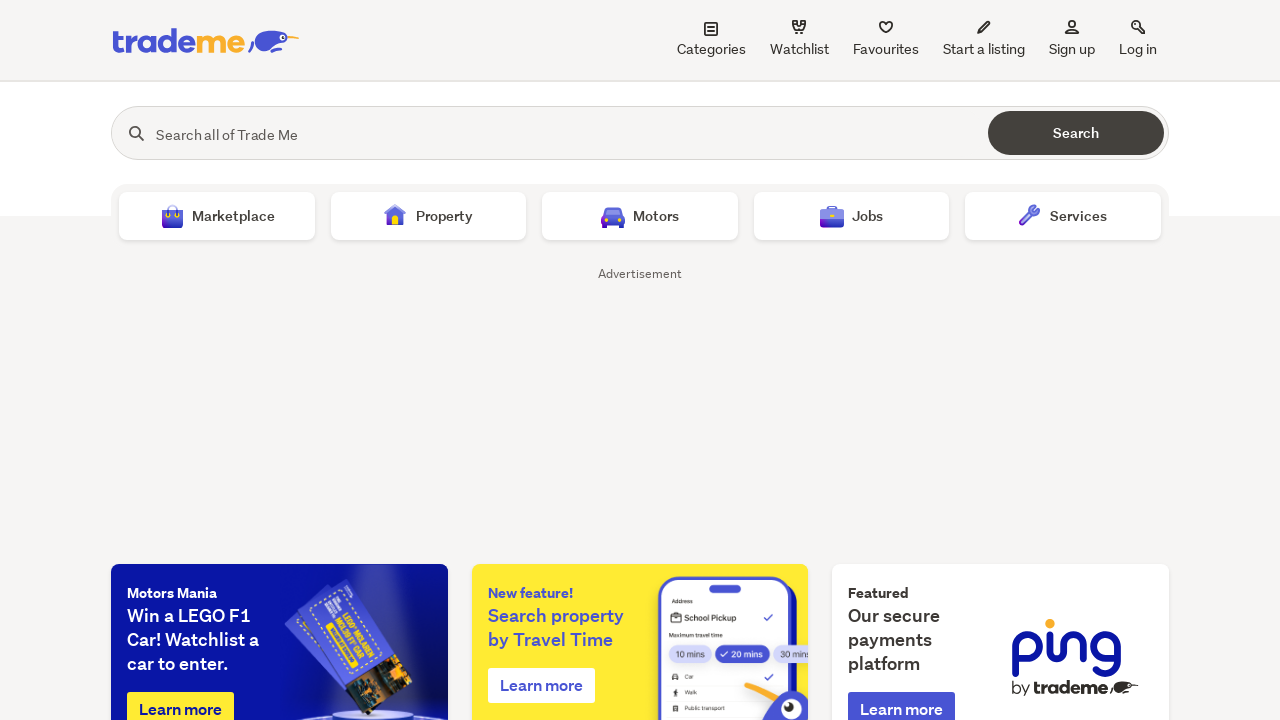

Clicked on search input area at (548, 133) on label >> nth=1
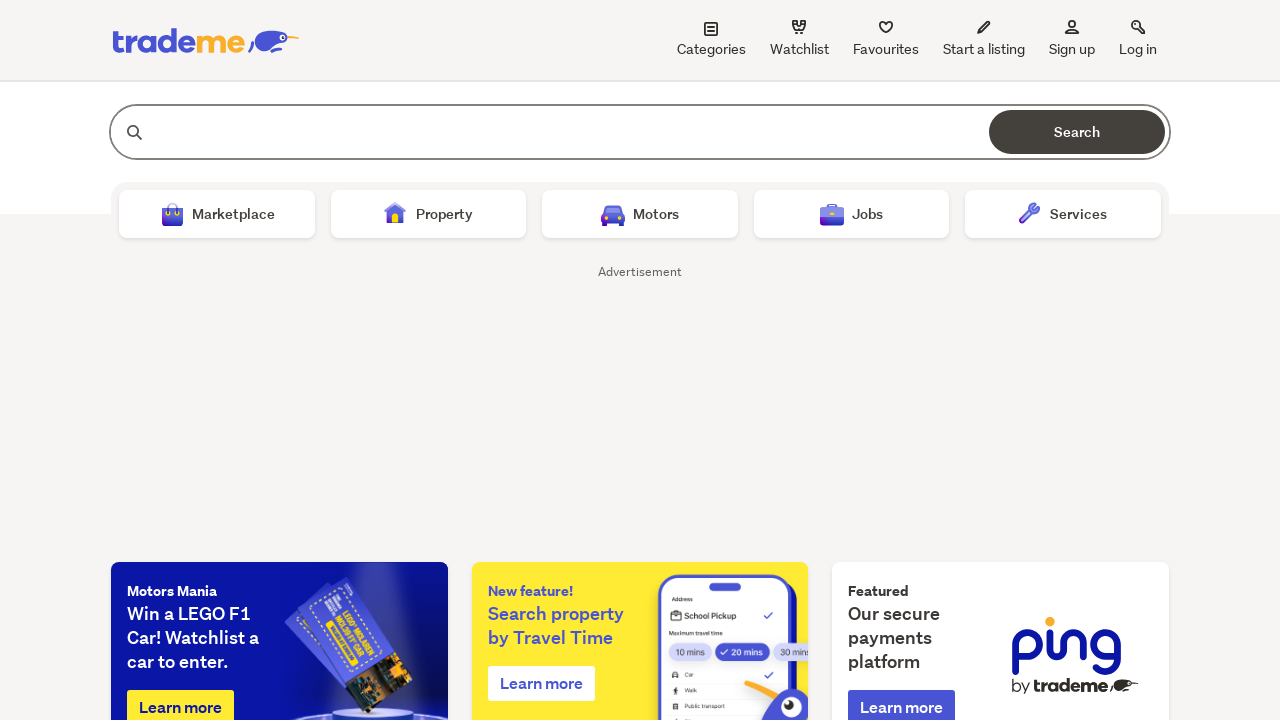

Entered 'hat' in the search field on internal:label="Search all of Trade Me  (optional)"i
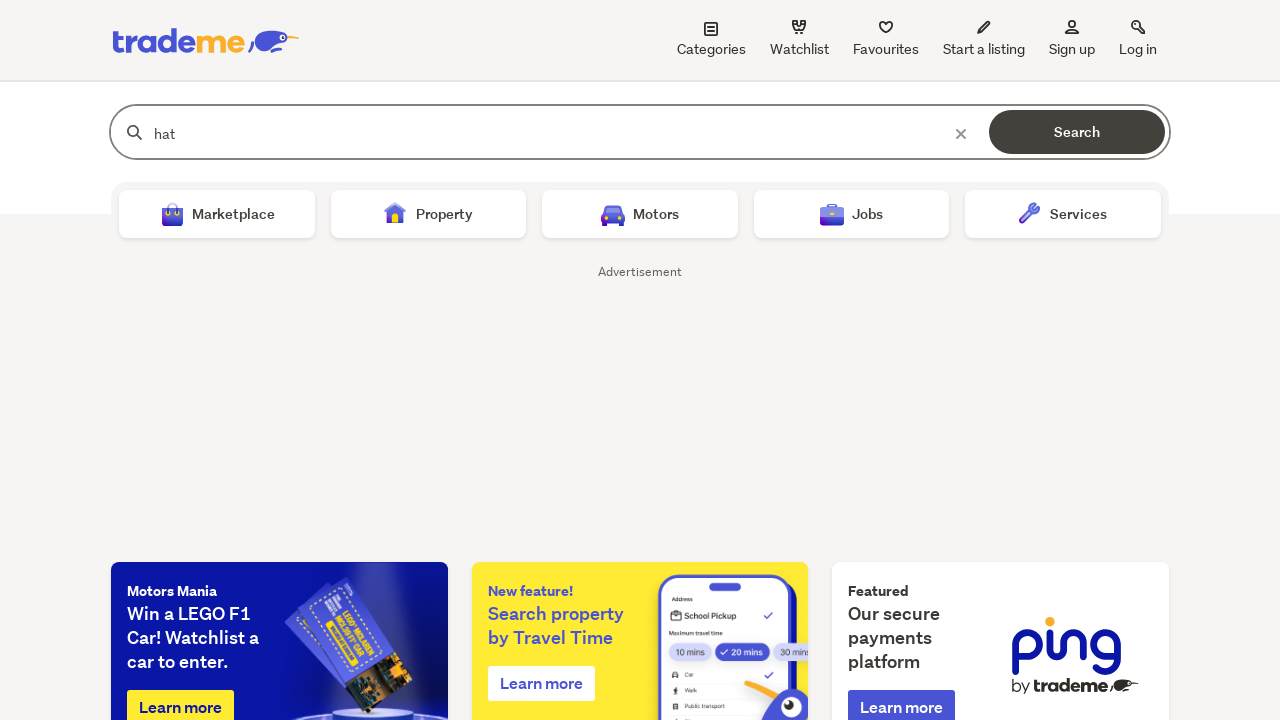

Submitted search by pressing Enter on internal:label="Search all of Trade Me  (optional)"i
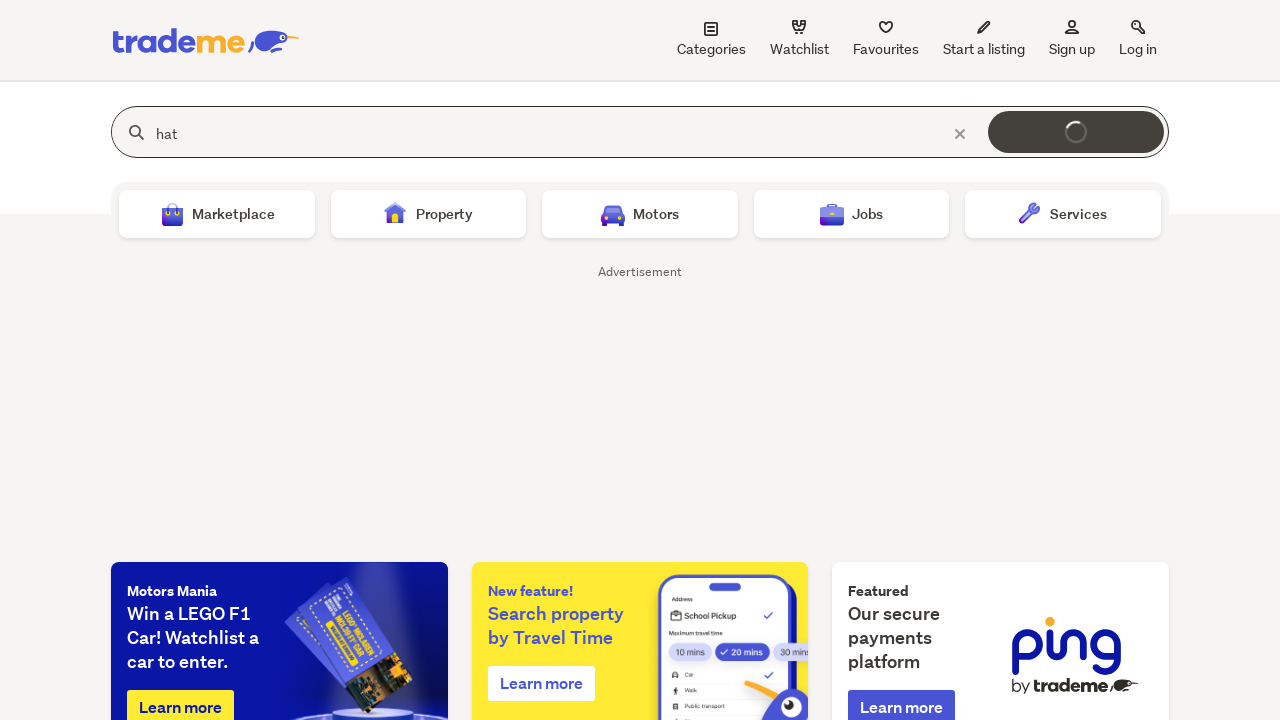

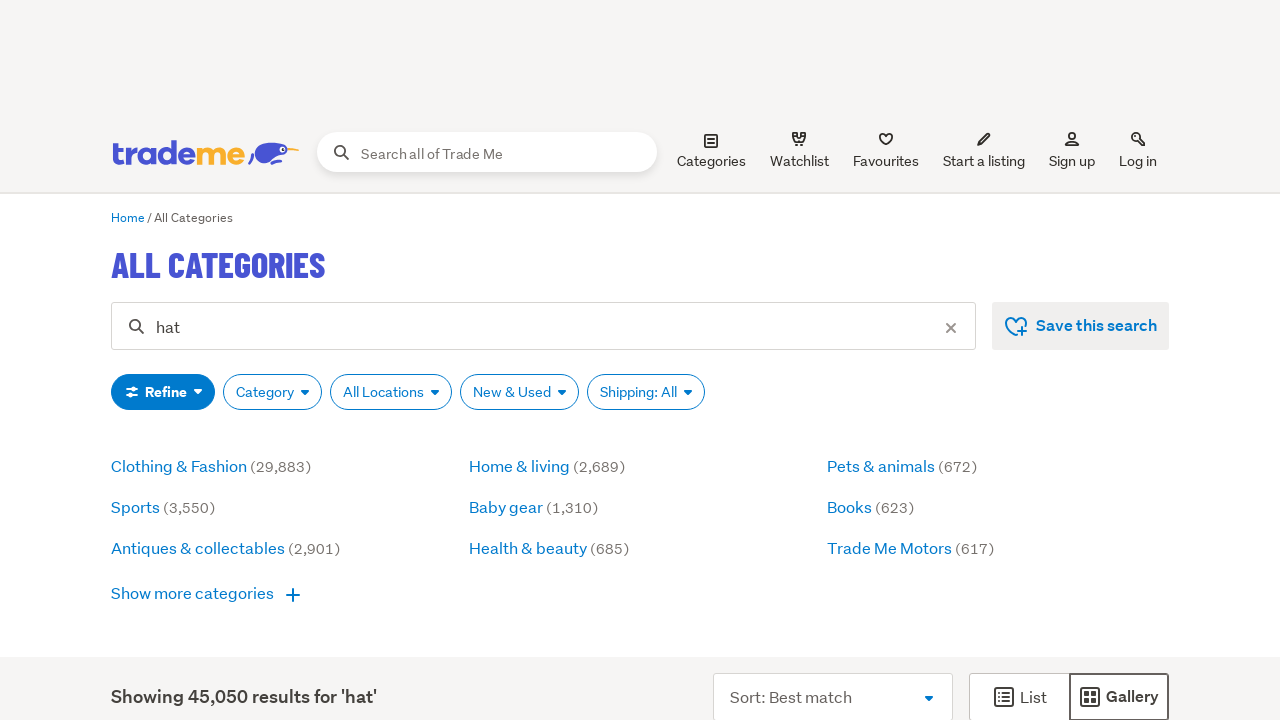